Tests a multi-step flight booking flow on BlazDemo with conditional logic: selects a departure city, chooses a flight from results, fills in passenger name, and completes the purchase form.

Starting URL: http://blazedemo.com

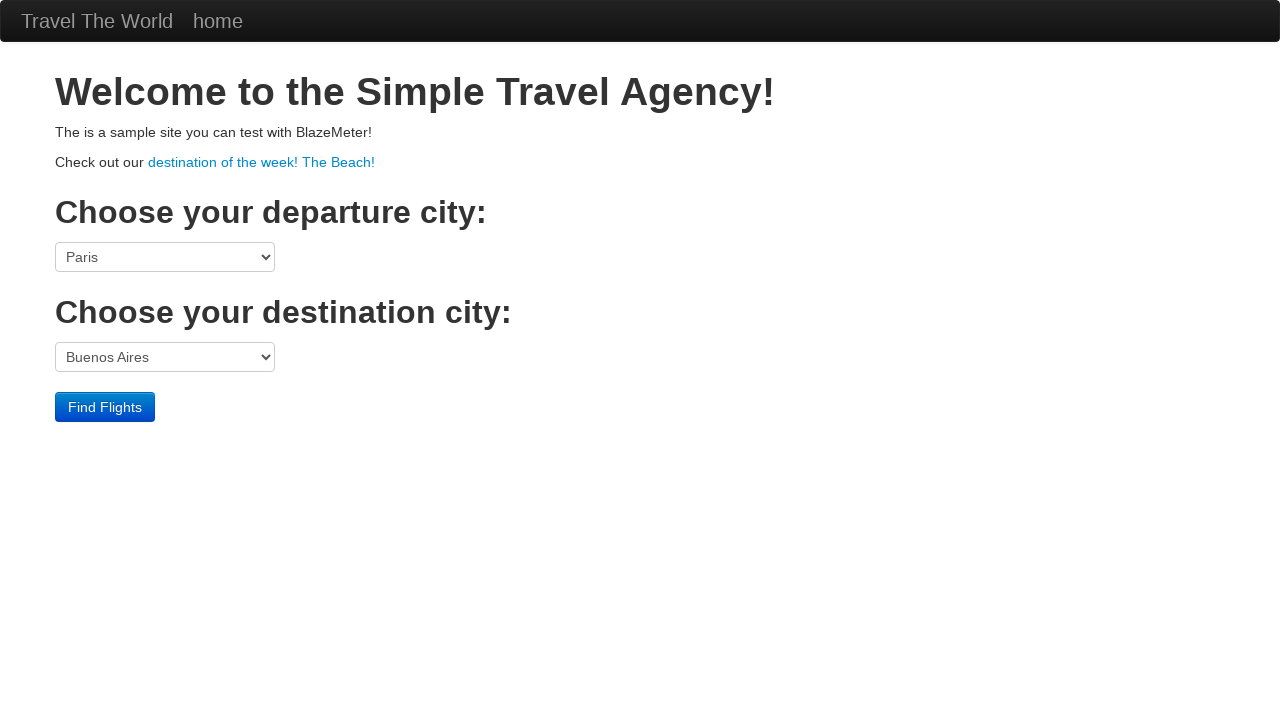

Clicked Find Flights button to search for flights at (105, 407) on xpath=/html/body/div[3]/form/div/input
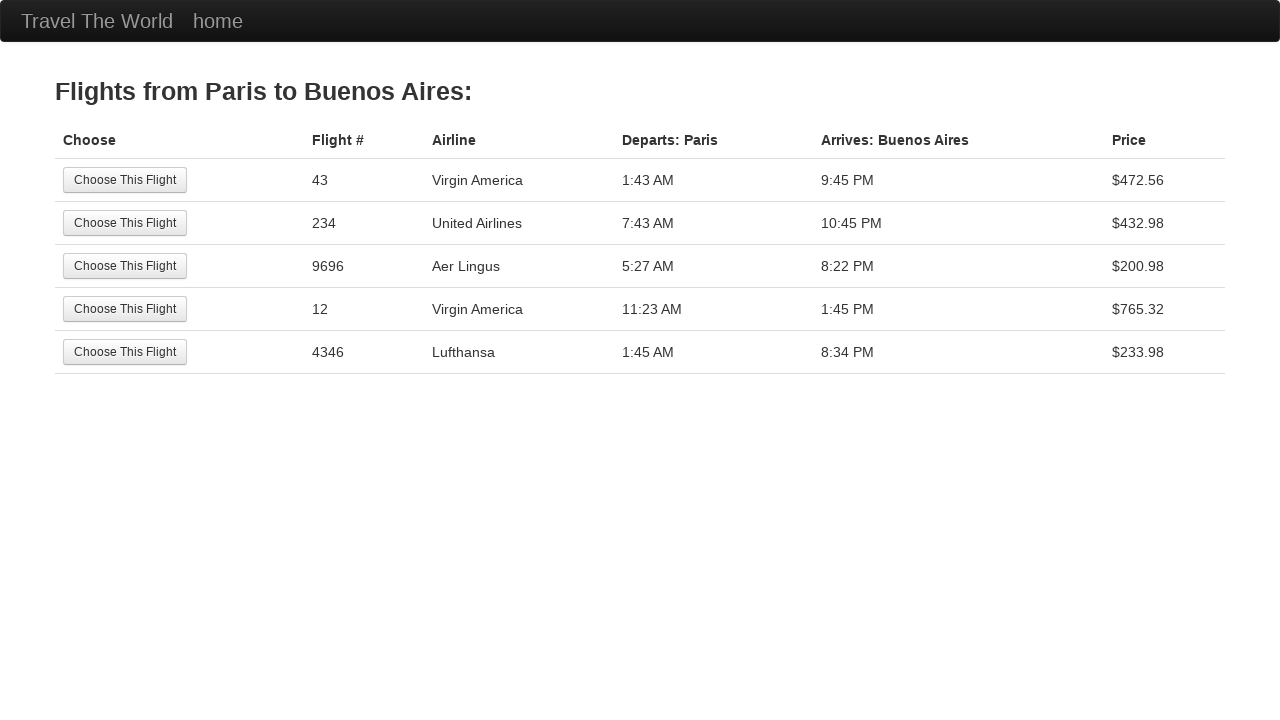

Waited for flight results page to load
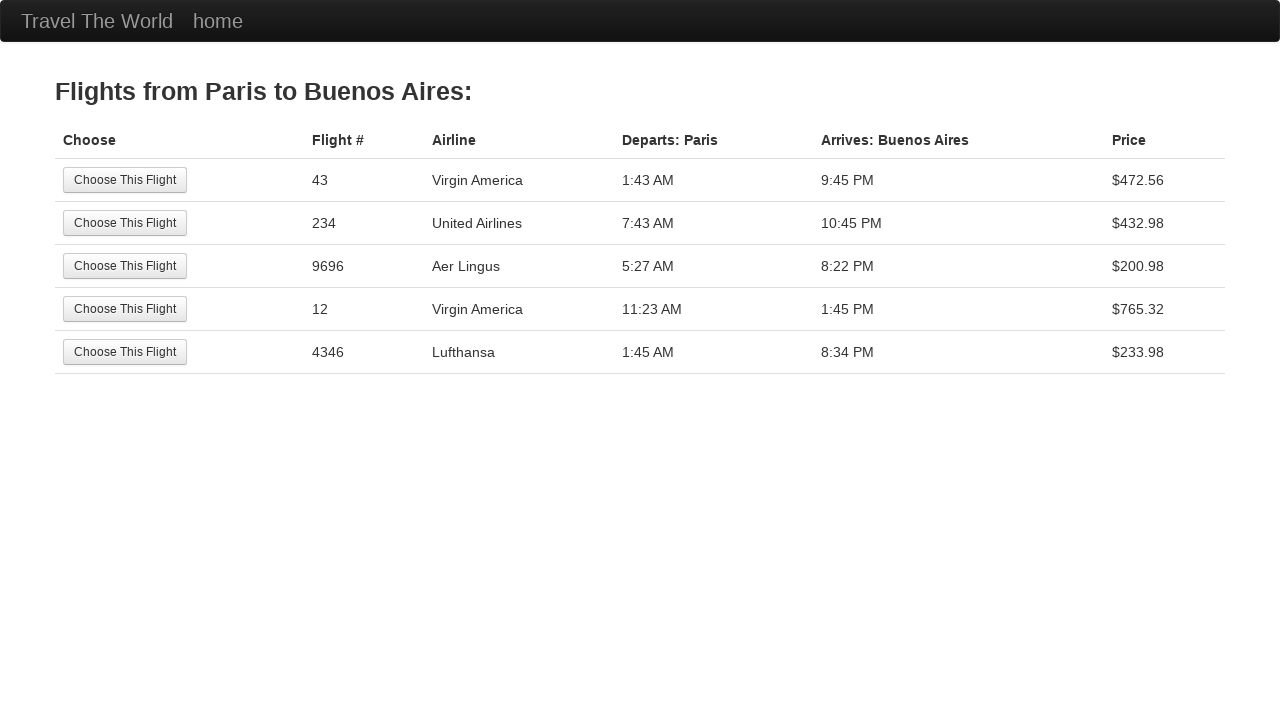

Selected the 5th flight from results table at (125, 352) on xpath=/html/body/div[2]/table/tbody/tr[5]/td[1]/input
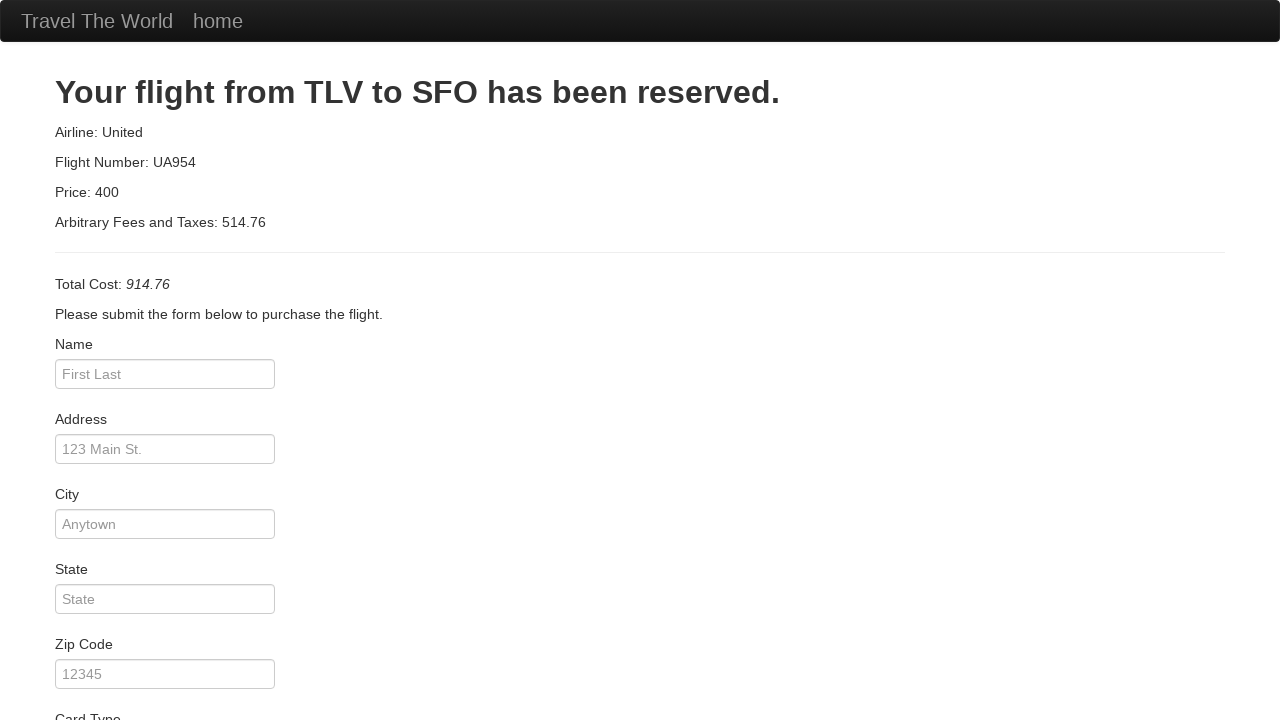

Filled passenger name field with 'John Doe' on #inputName
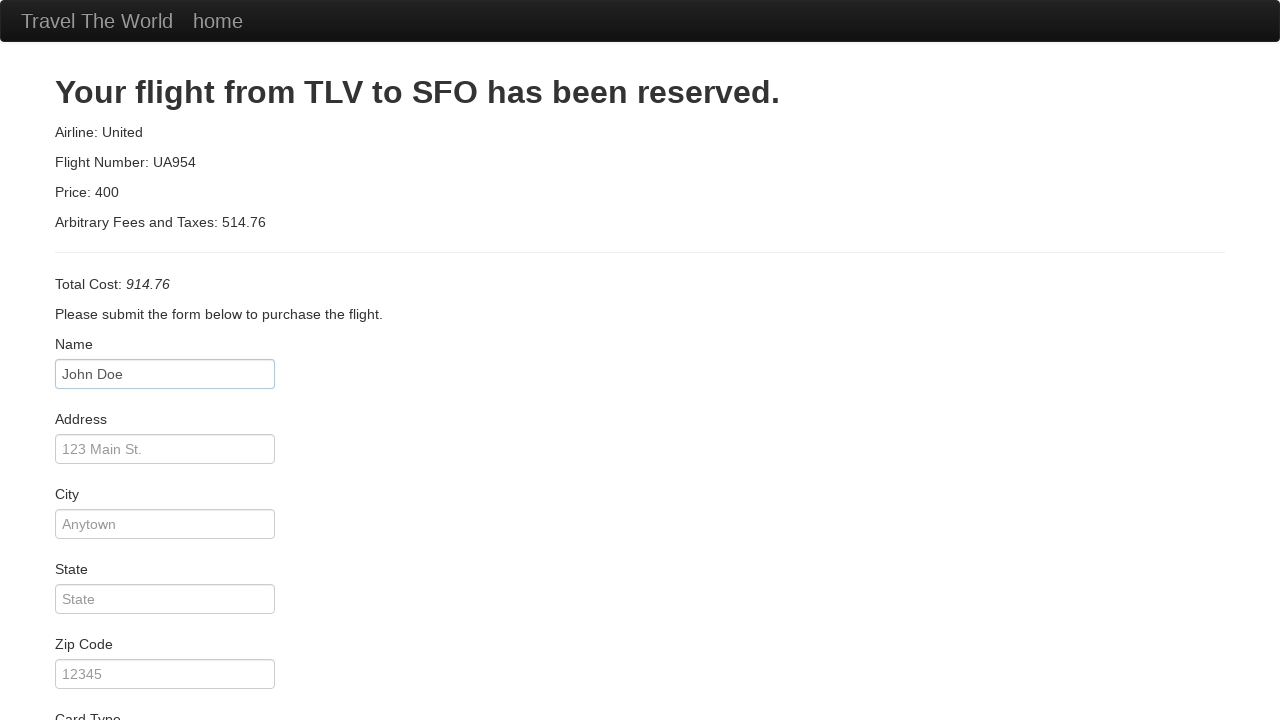

Clicked Purchase Flight button to complete booking at (118, 685) on xpath=/html/body/div[2]/form/div[11]/div/input
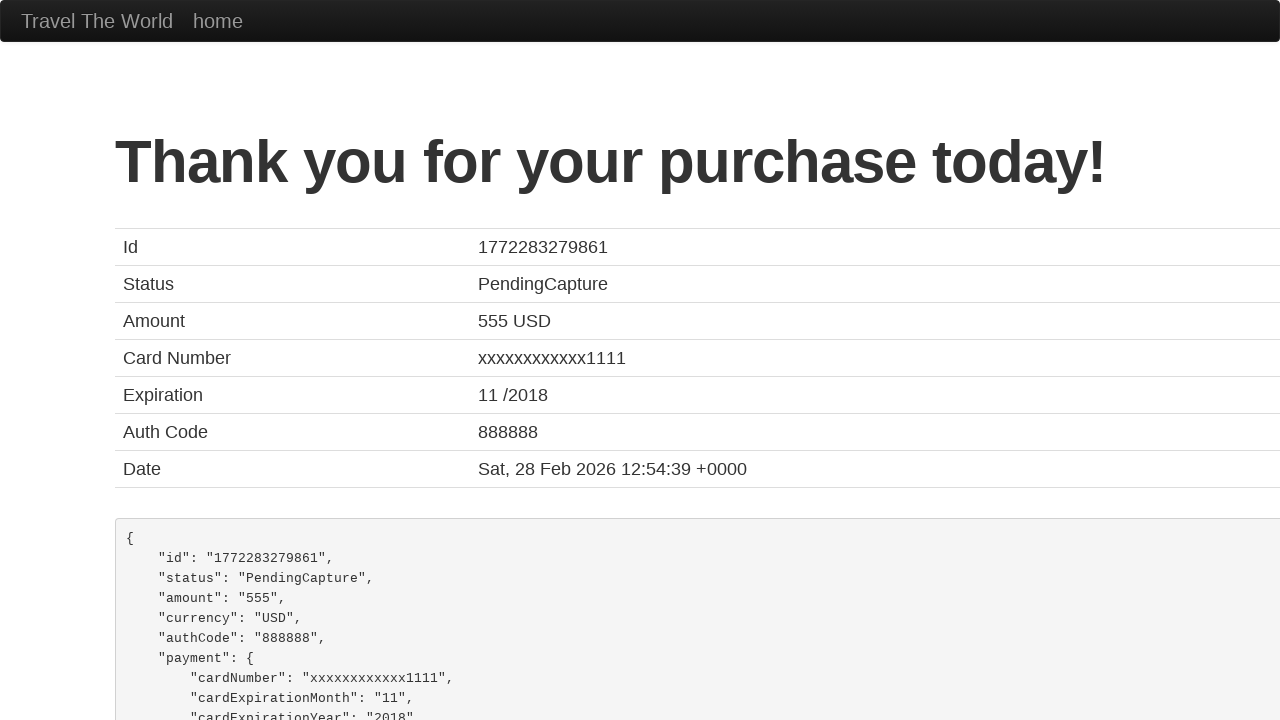

Waited for purchase confirmation page to appear
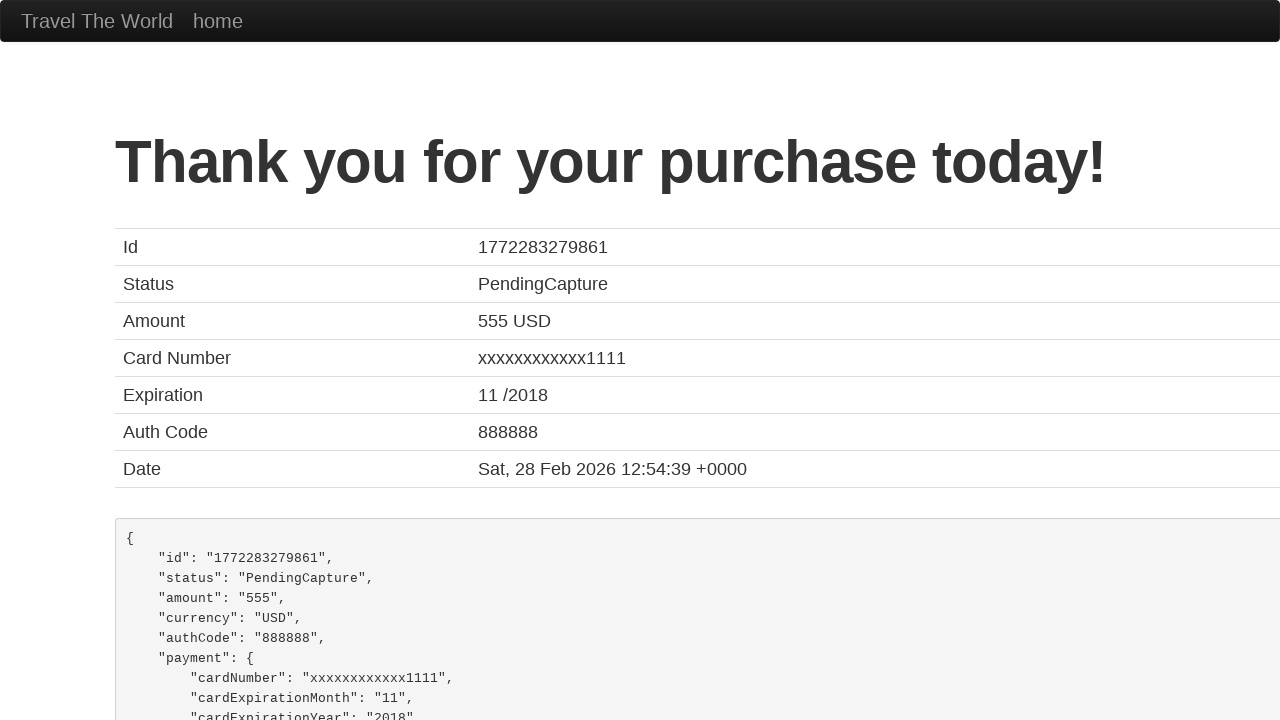

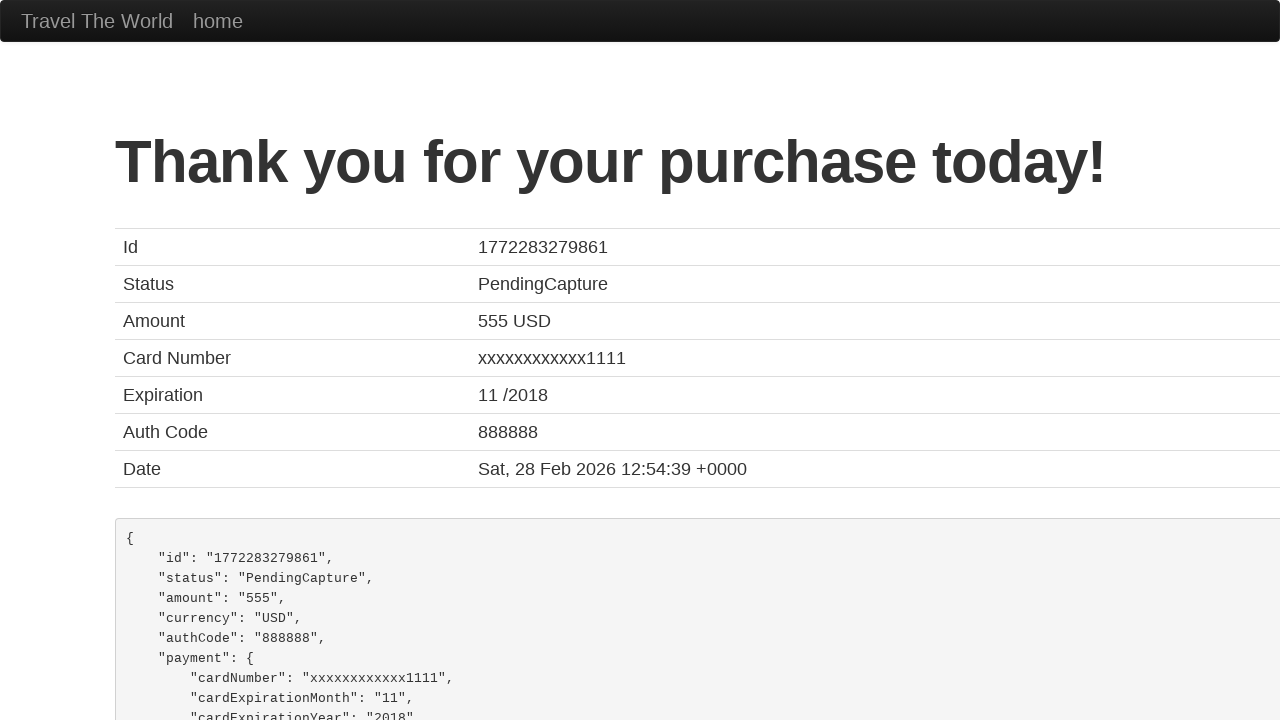